Tests starting a random geography game by clicking either the Quick Game or Full Game button and verifying the game loads or displays an appropriate message about no available images.

Starting URL: https://geo.cmxu.io/

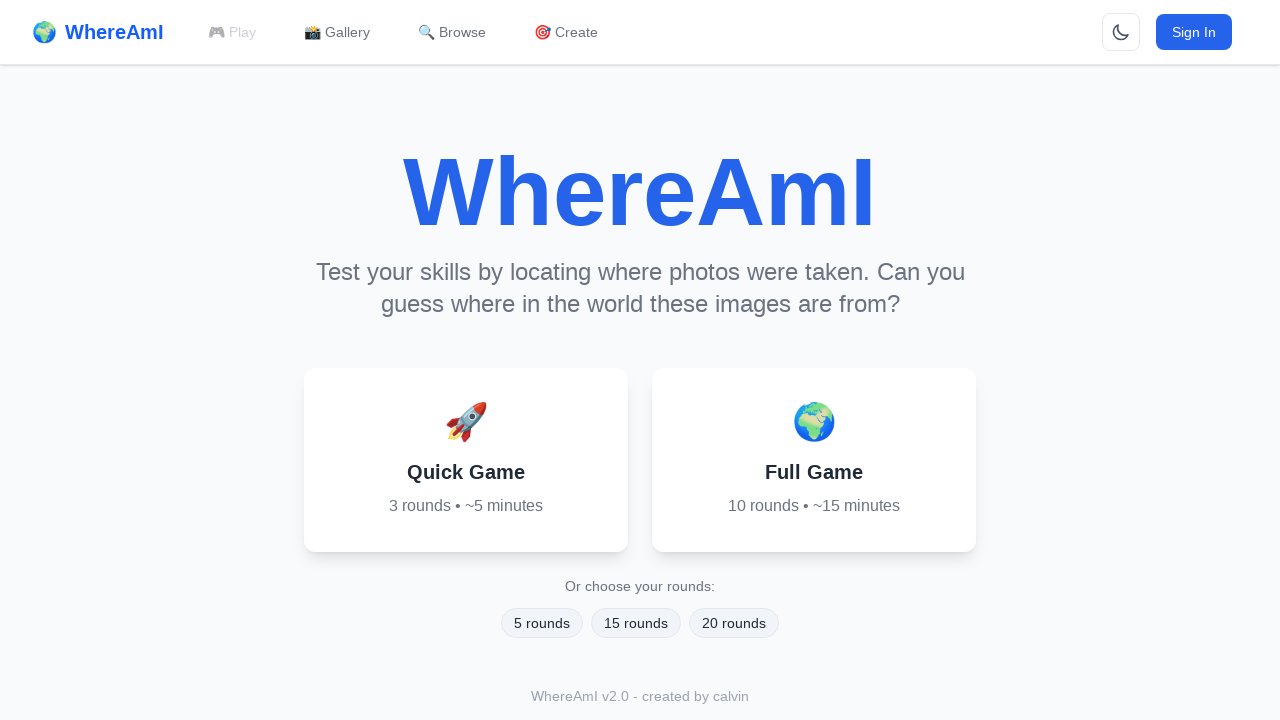

Waited for page to load with networkidle state
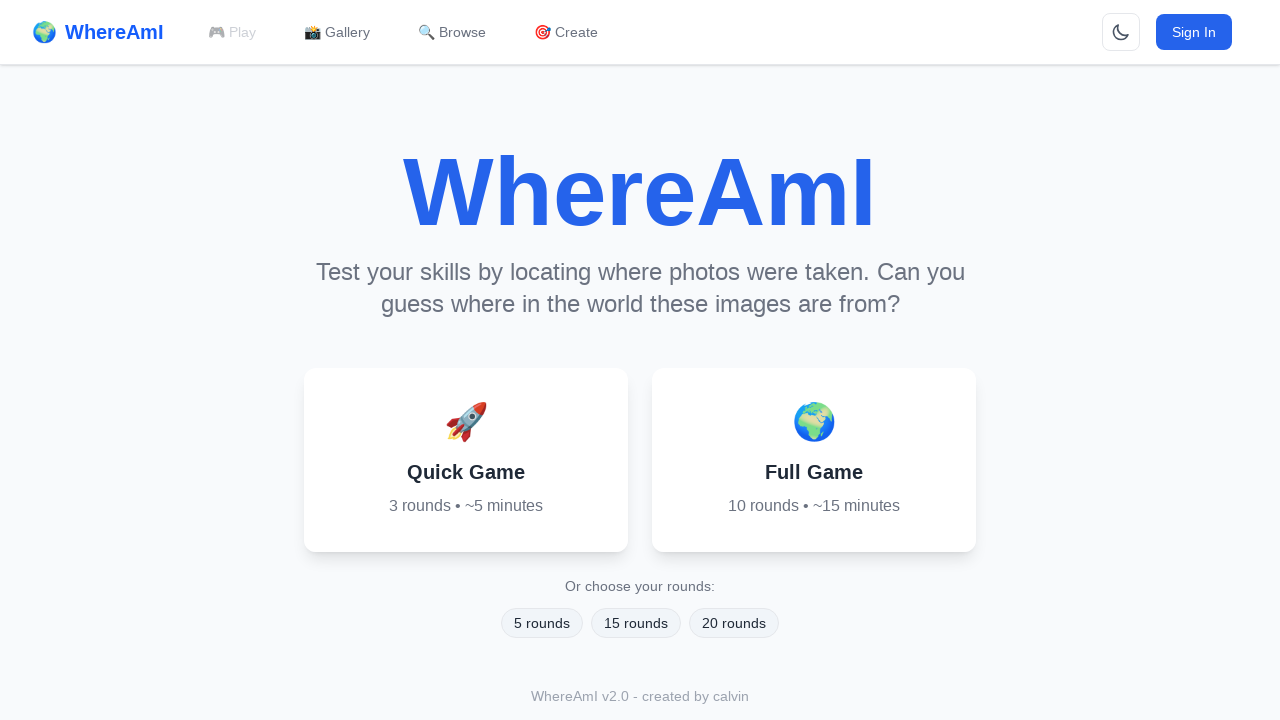

Located Quick Game button
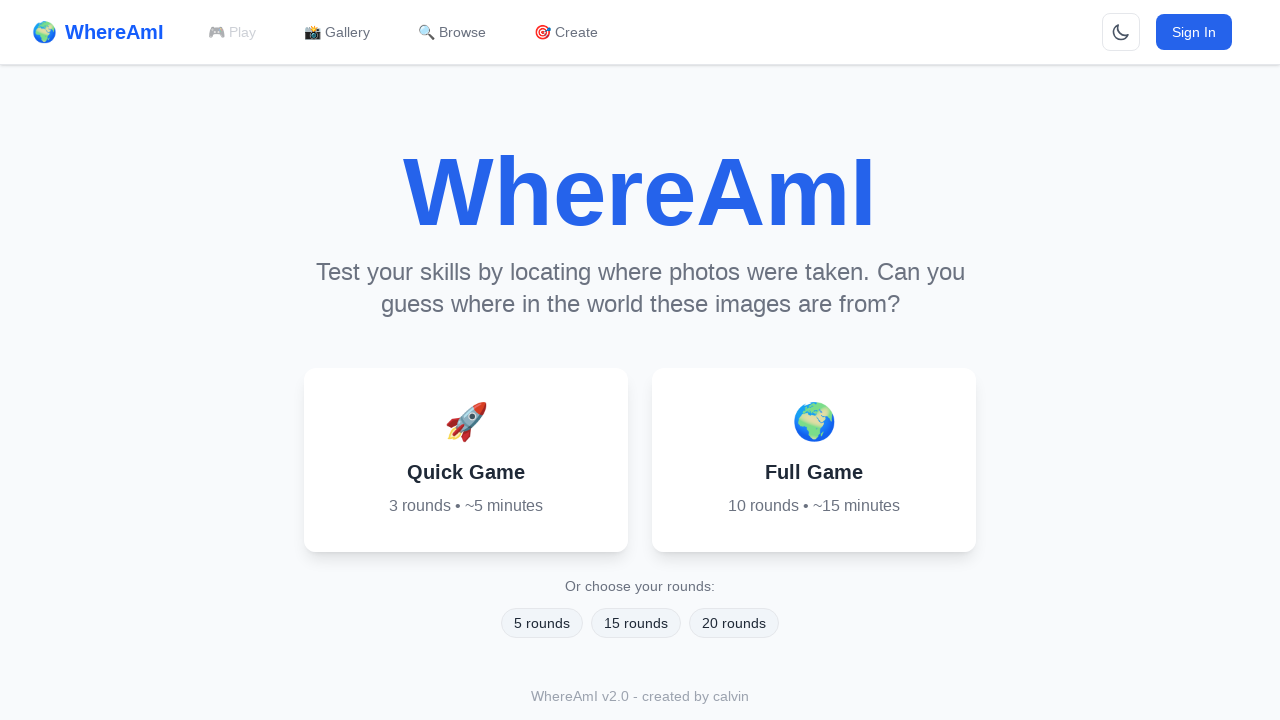

Located Full Game button
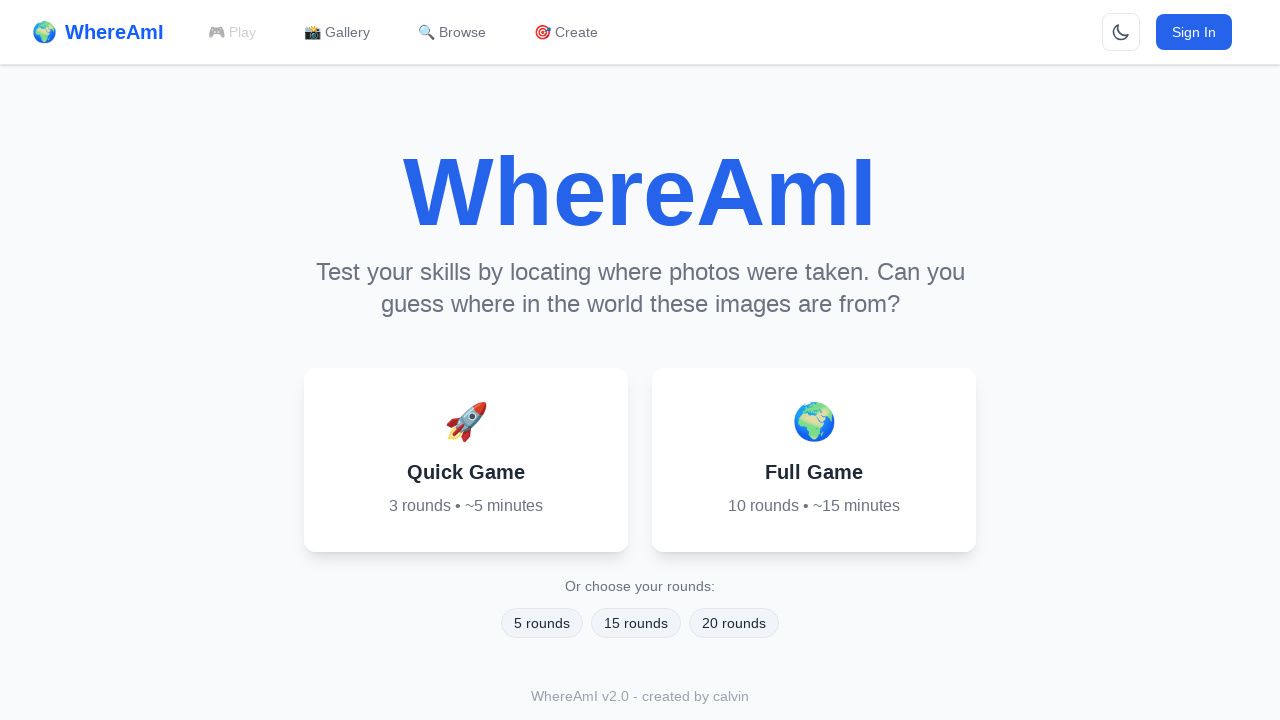

Checked if Quick Game button is visible
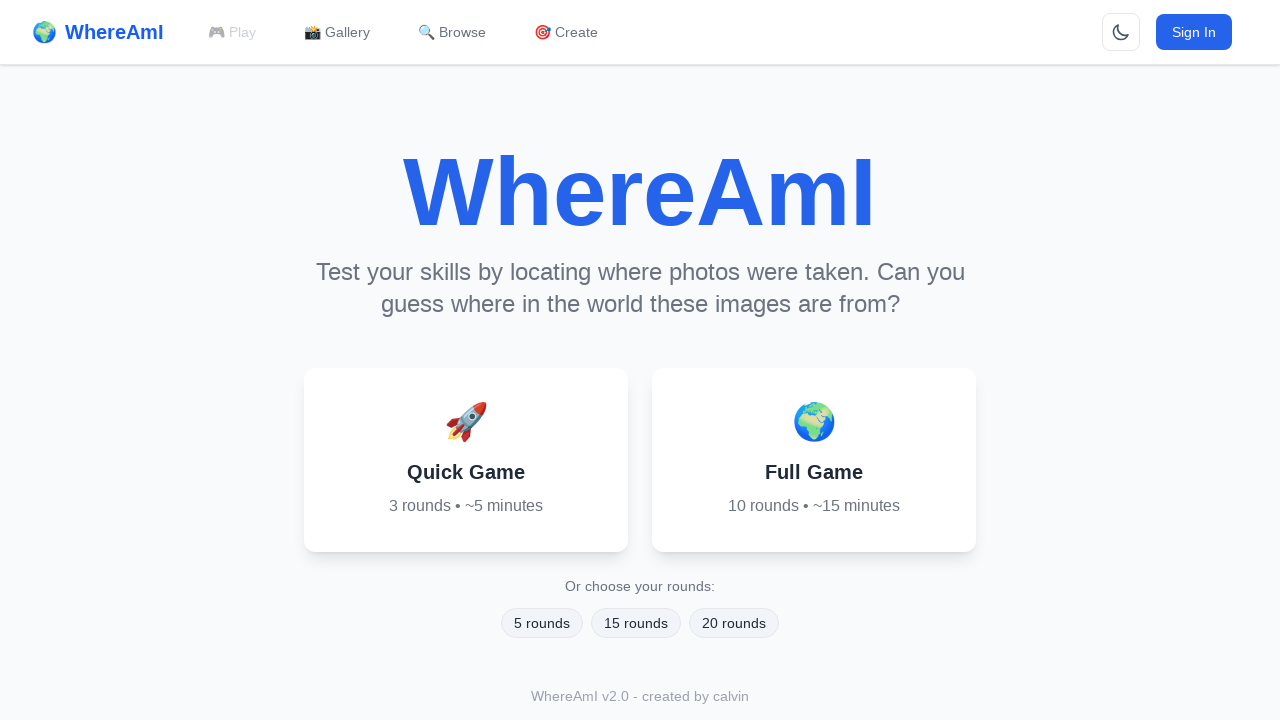

Checked if Full Game button is visible
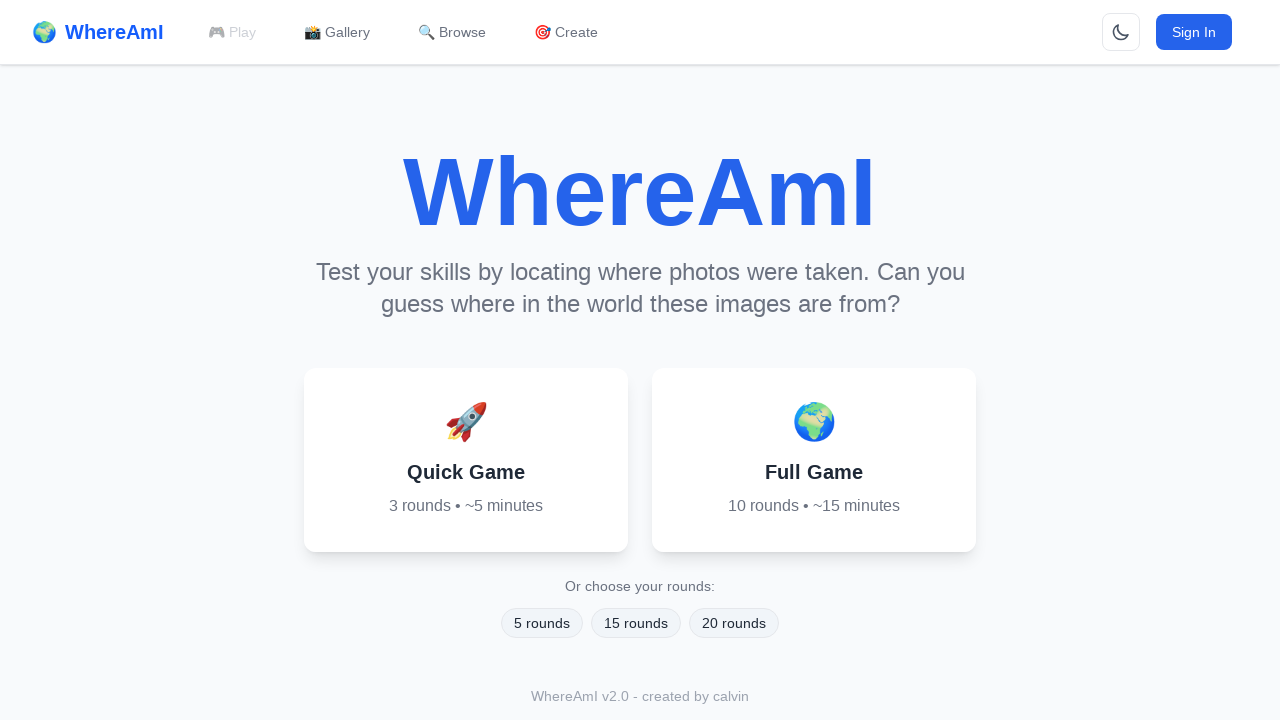

Clicked Quick Game button to start random game at (466, 460) on button >> internal:has-text="Quick Game"i
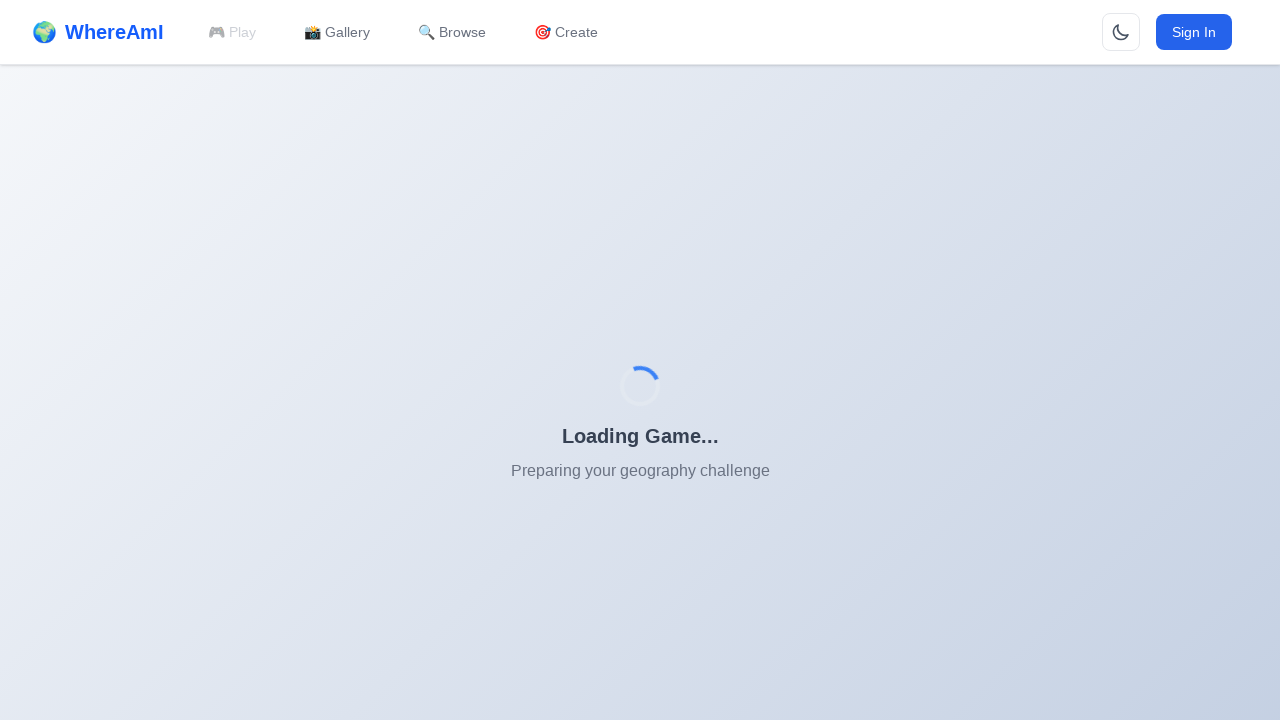

Waited 3 seconds for game to initialize
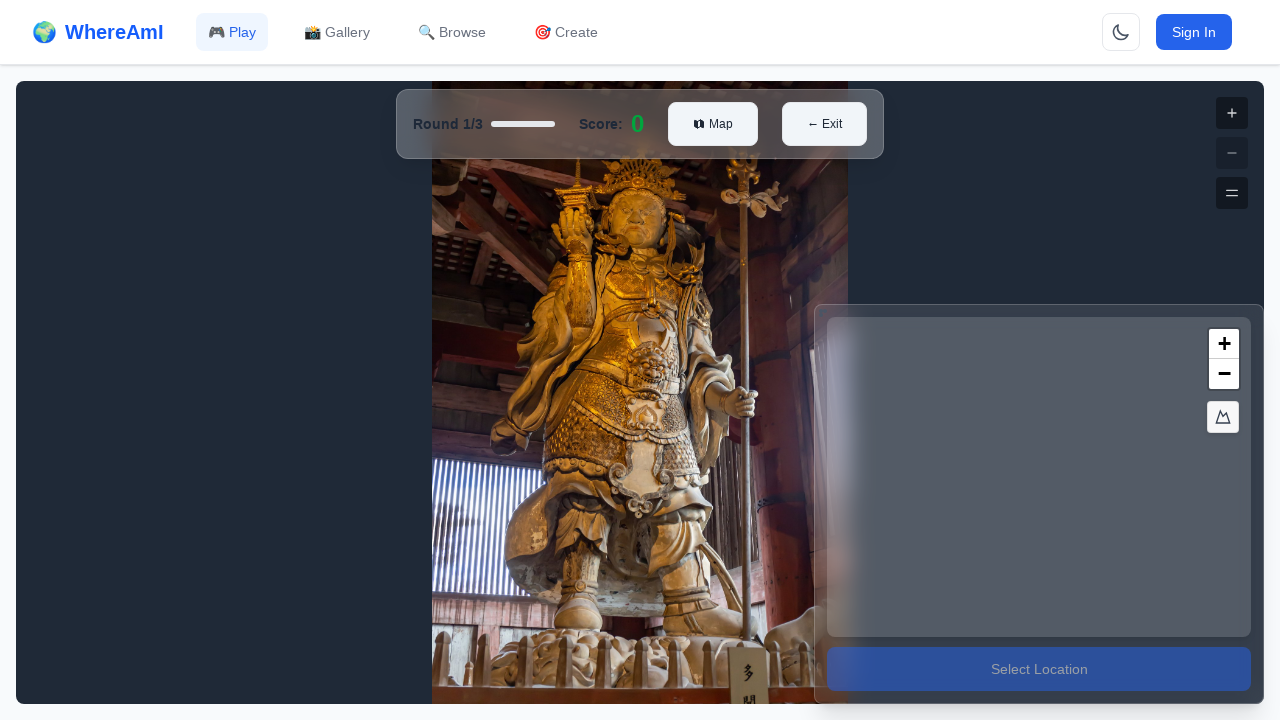

Located 'No public images available' error message
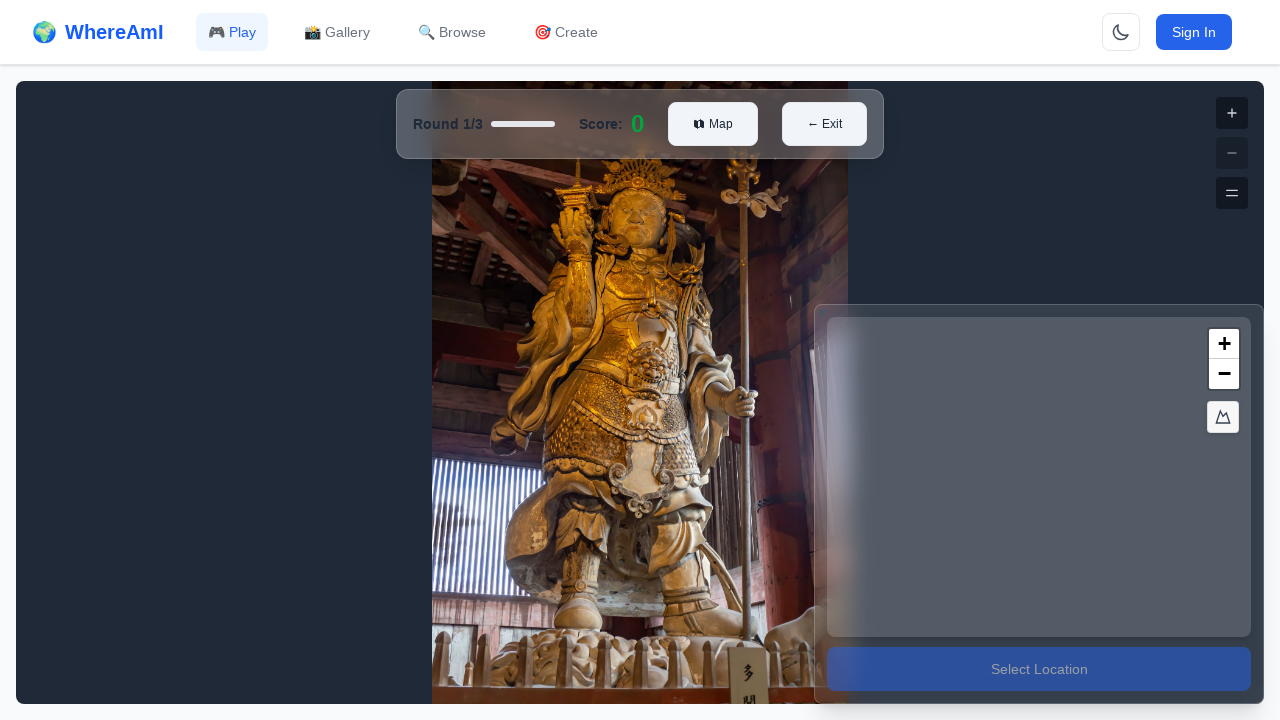

Located 'Upload some images first' error message
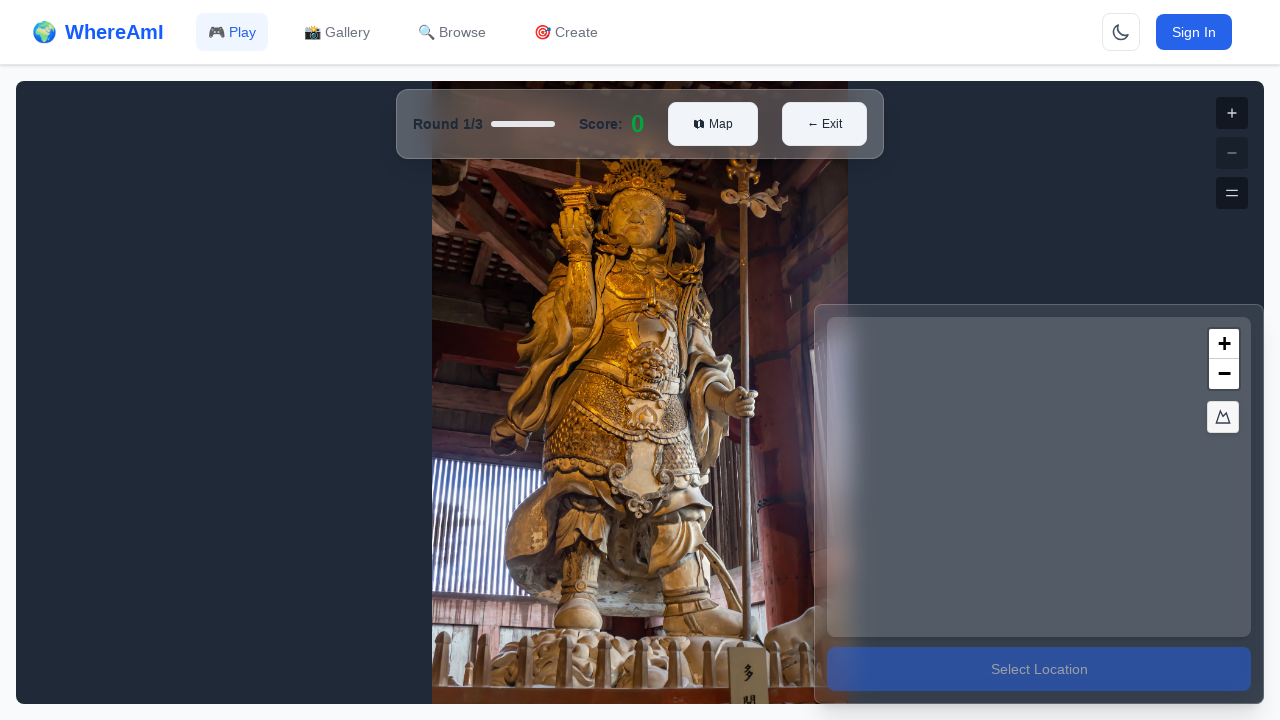

Located 'Failed to fetch random images' error message
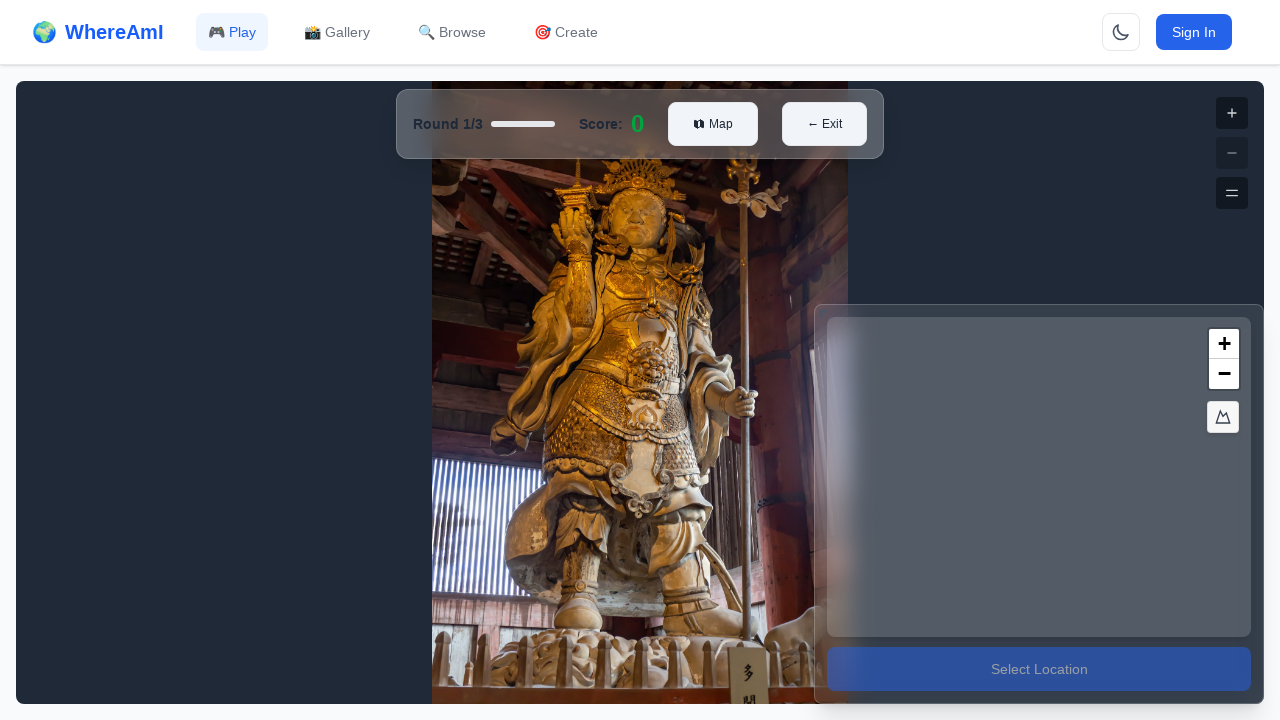

Located game round indicator
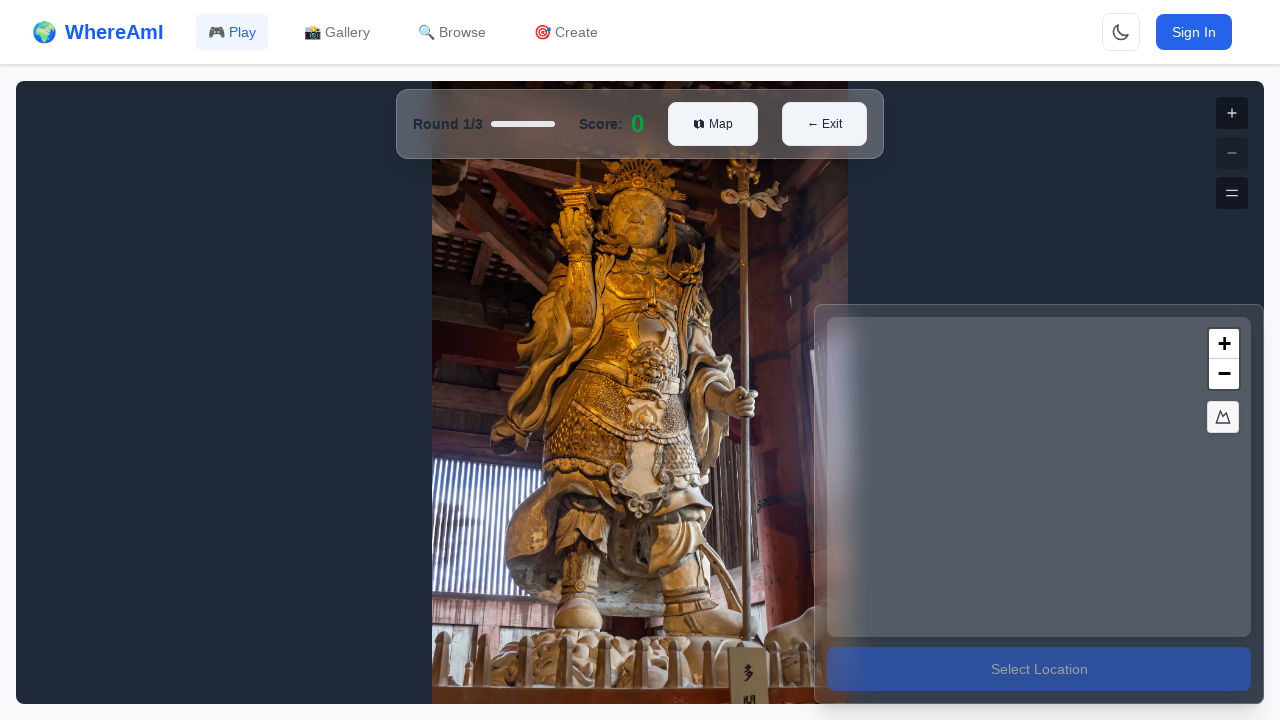

Located first image element on page
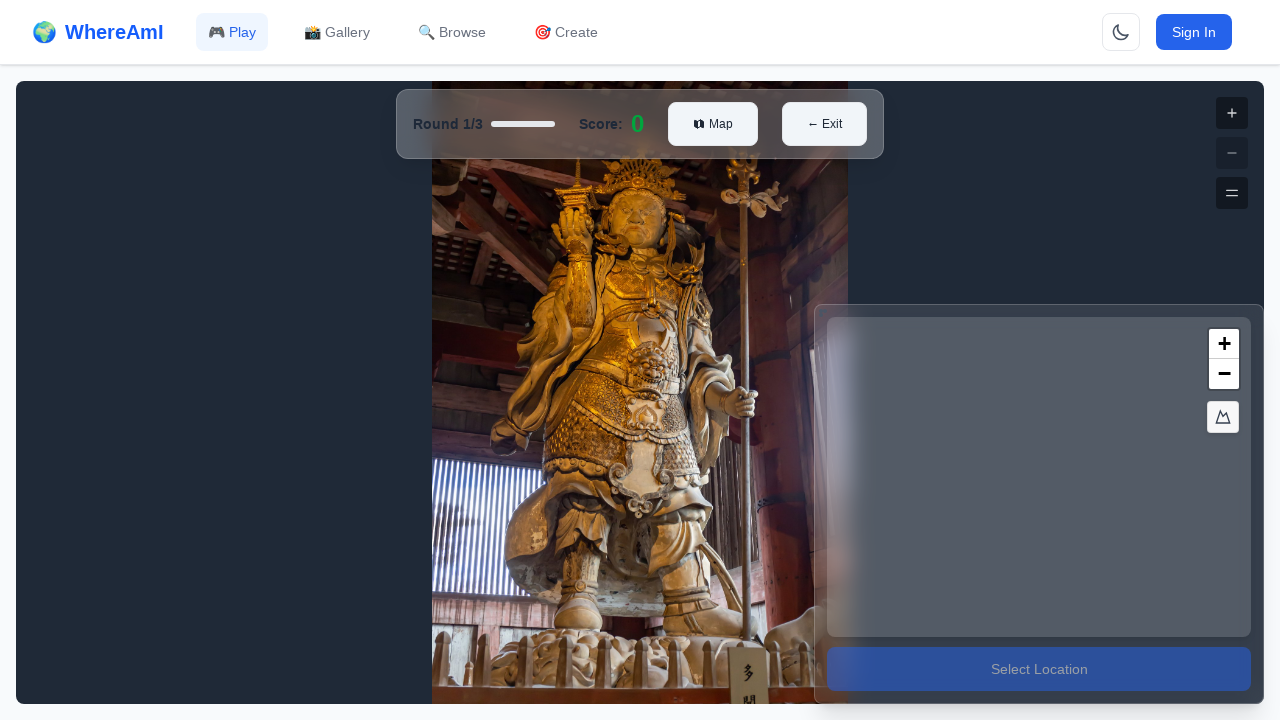

Waited 1 second for game elements to render
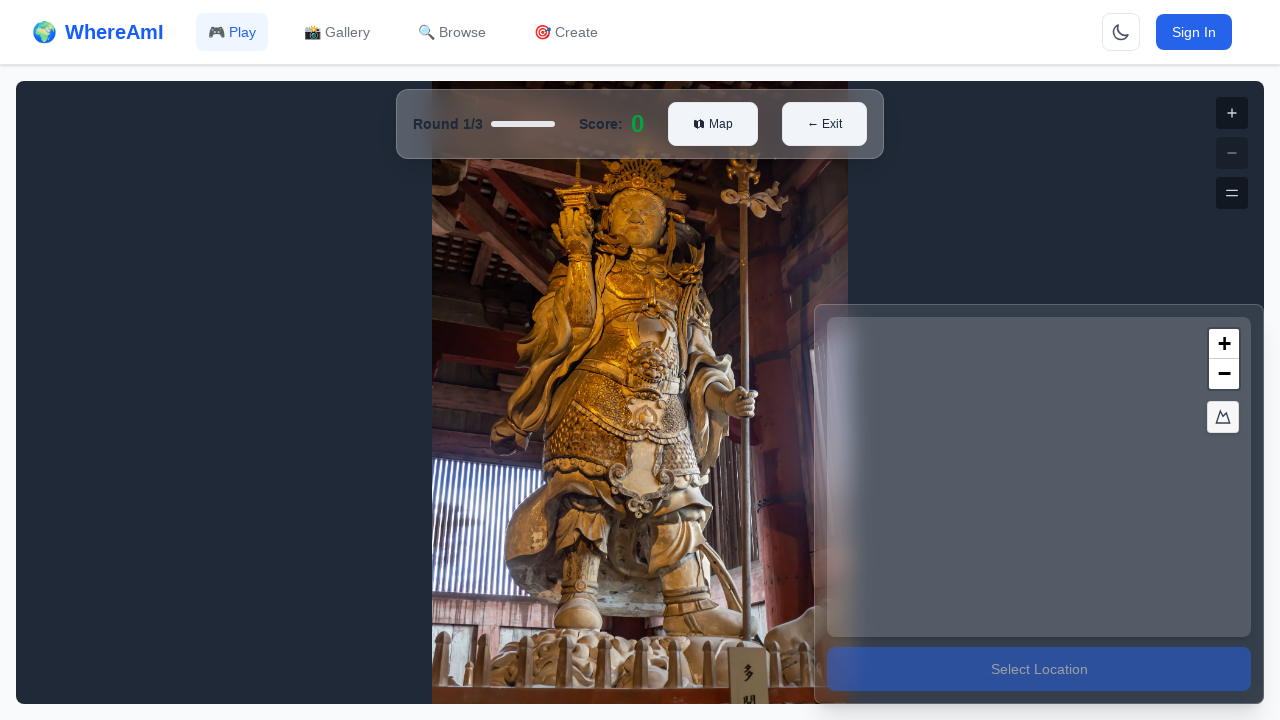

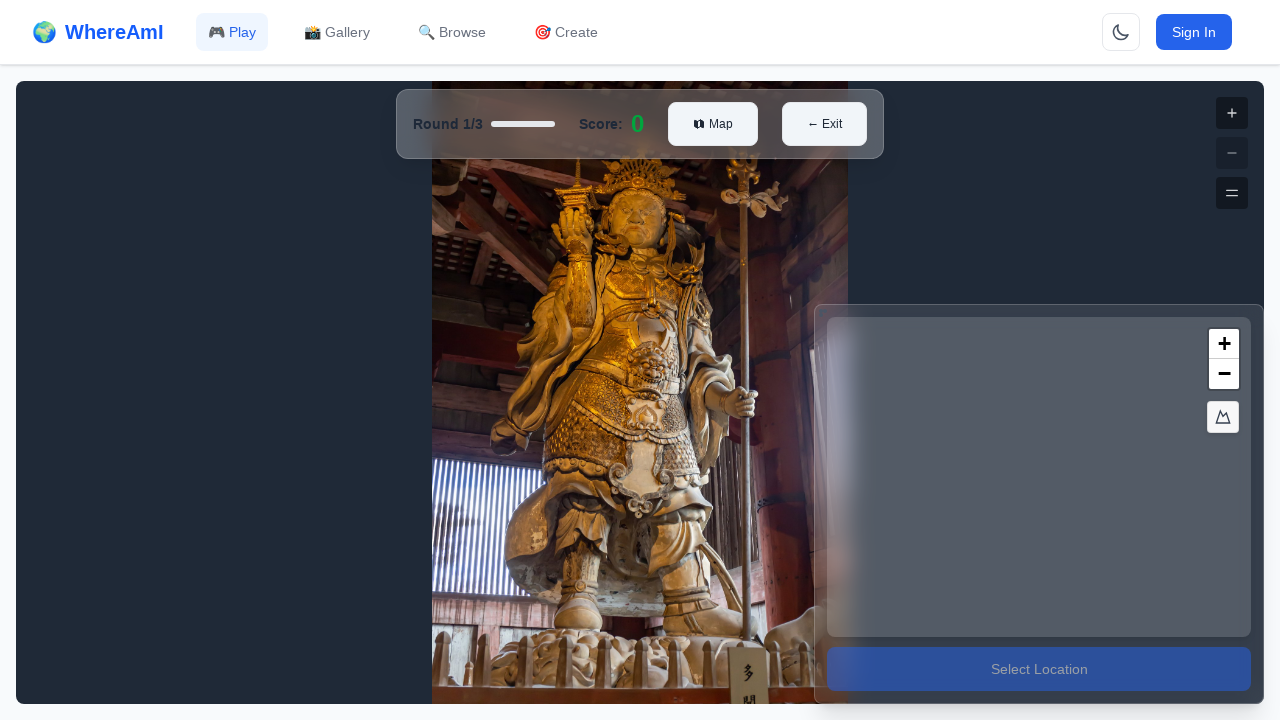